Navigates to Courses page and selects a department from a dropdown by value

Starting URL: https://gravitymvctestapplication.azurewebsites.net

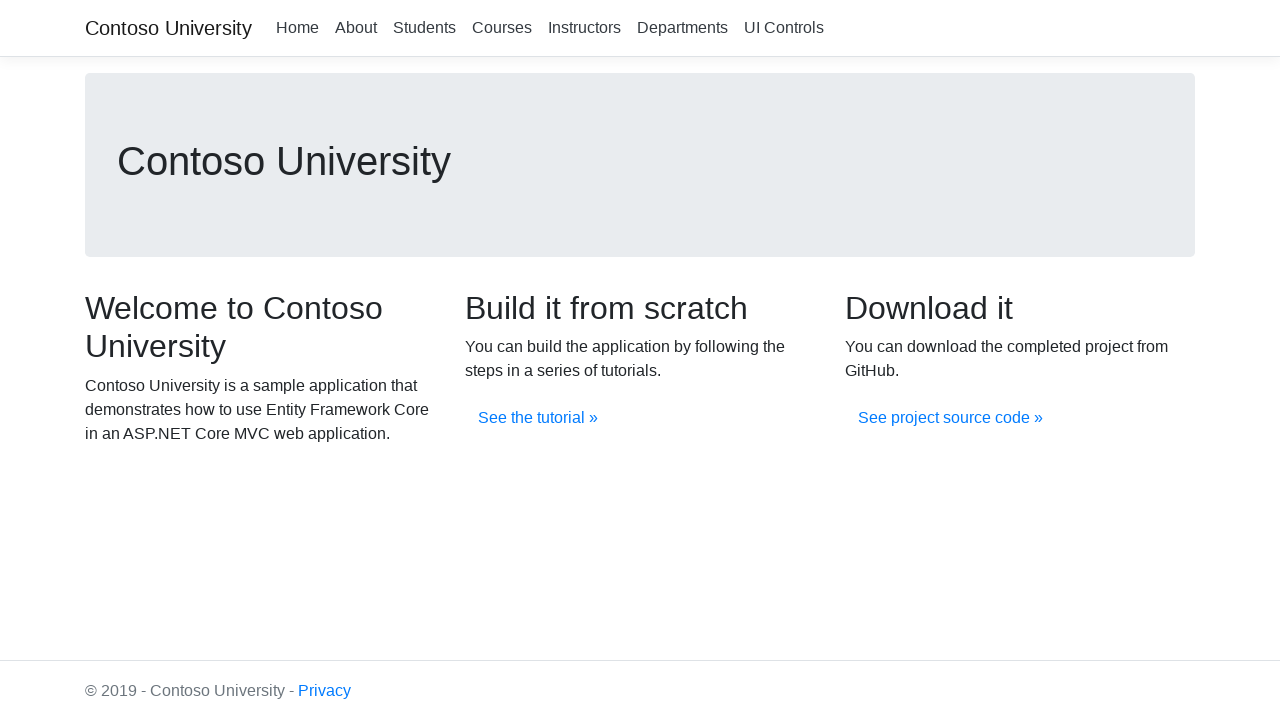

Clicked on the Courses link at (502, 28) on xpath=//a[.='Courses']
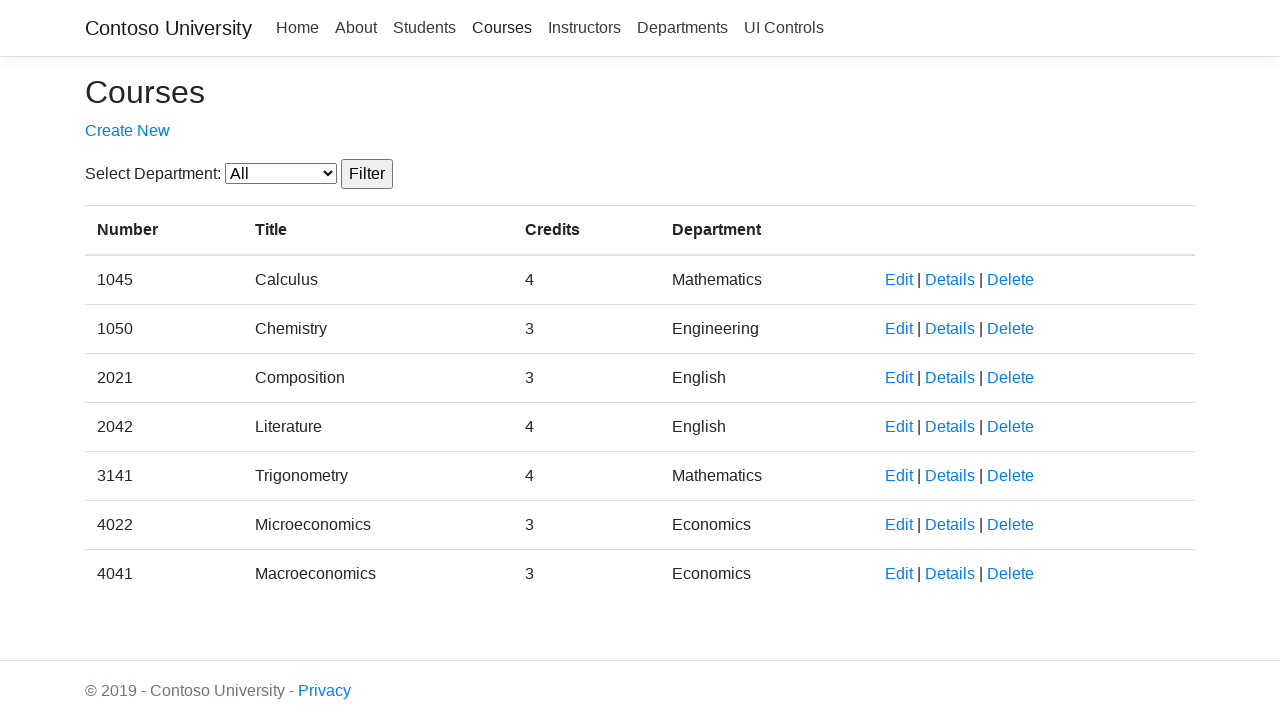

Department dropdown selector loaded
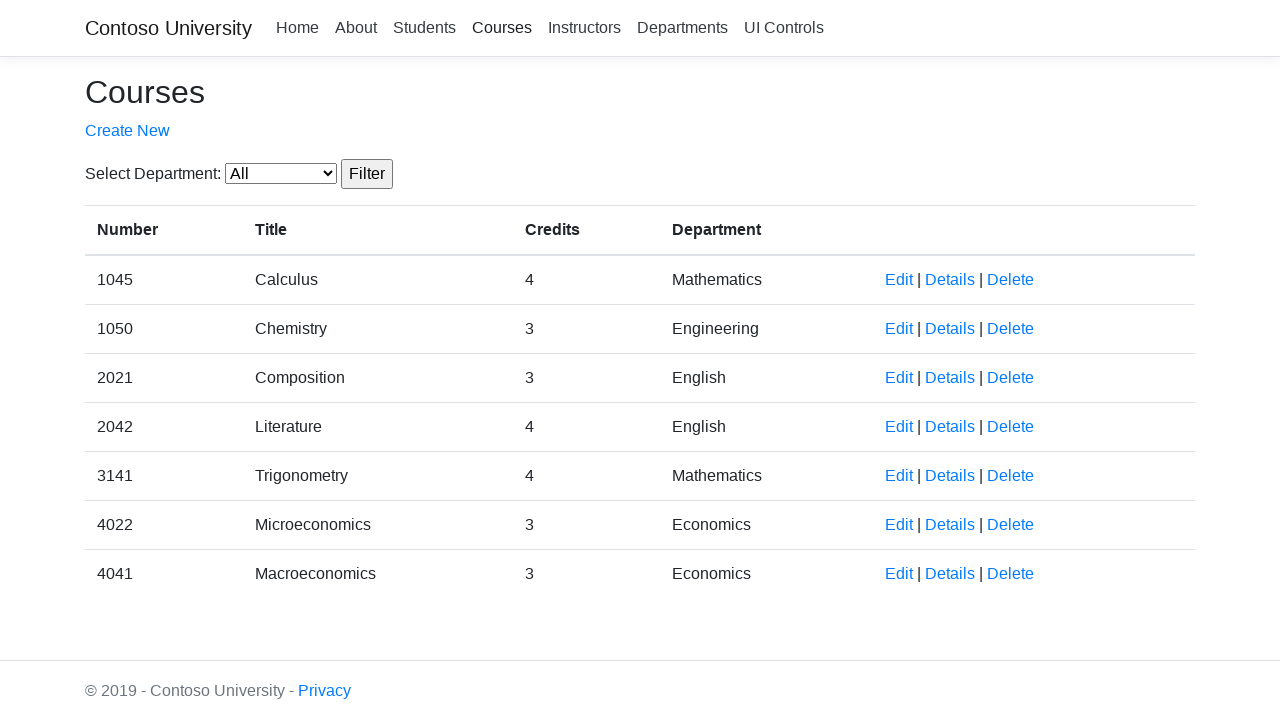

Selected department with value '4' from dropdown on select#SelectedDepartment
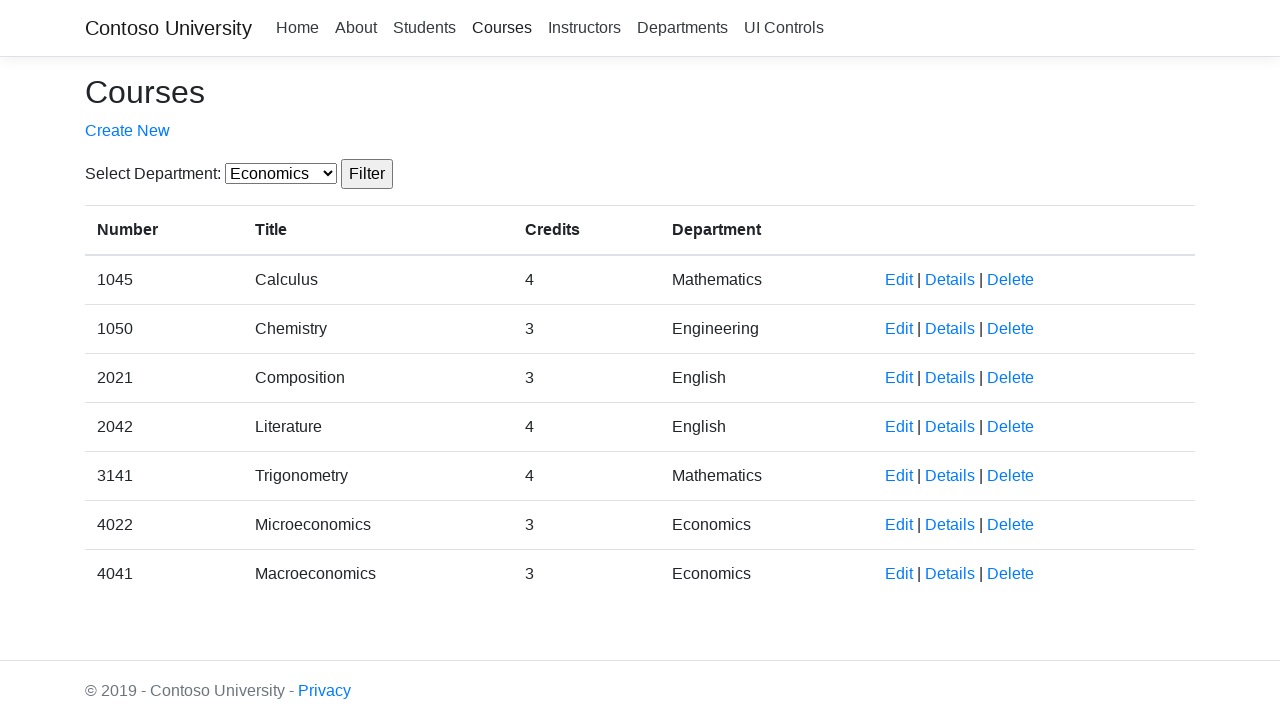

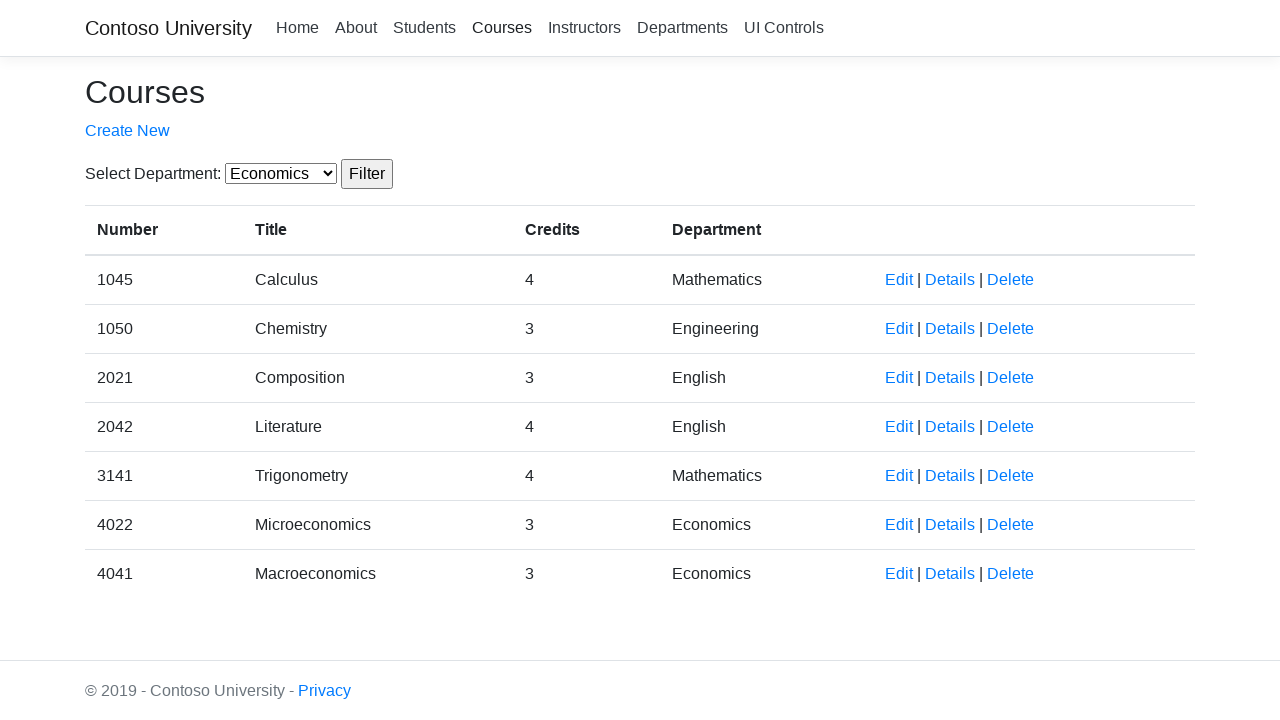